Tests radio button handling by iterating through all radio buttons with class 'radioButton' and clicking each one sequentially to verify they are interactive.

Starting URL: https://rahulshettyacademy.com/AutomationPractice/

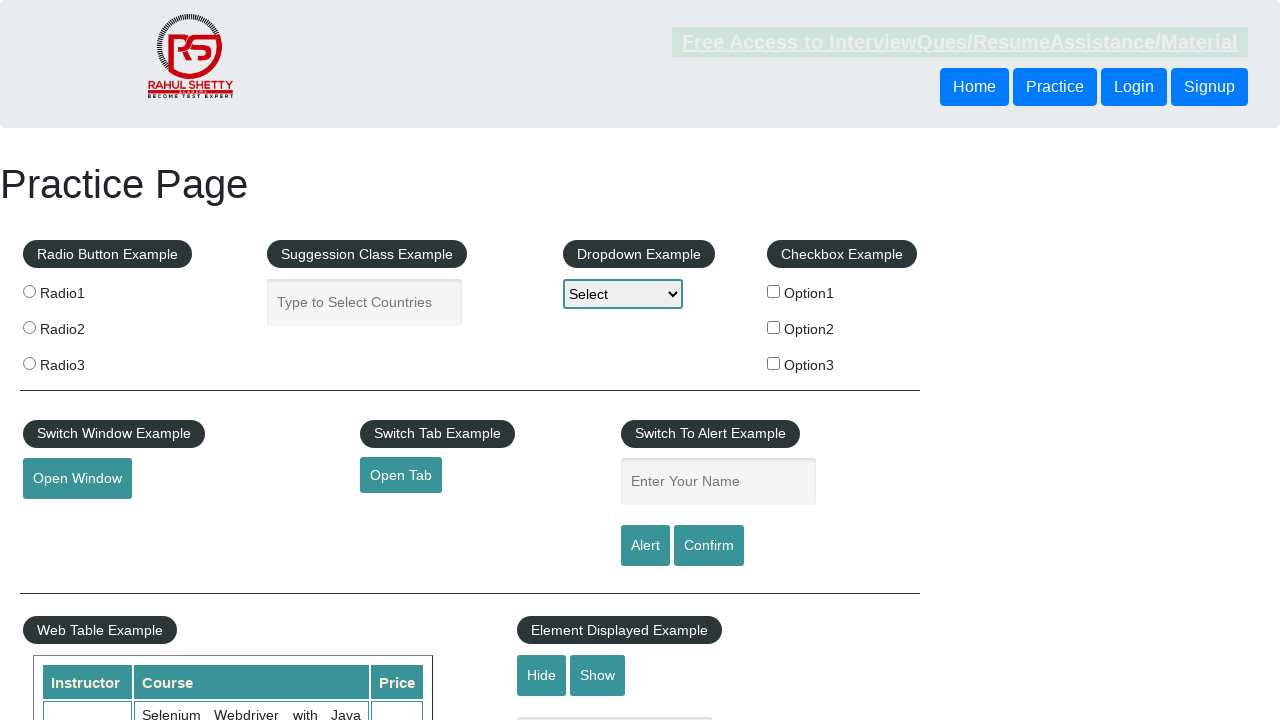

Waited for radio buttons with class 'radioButton' to be visible
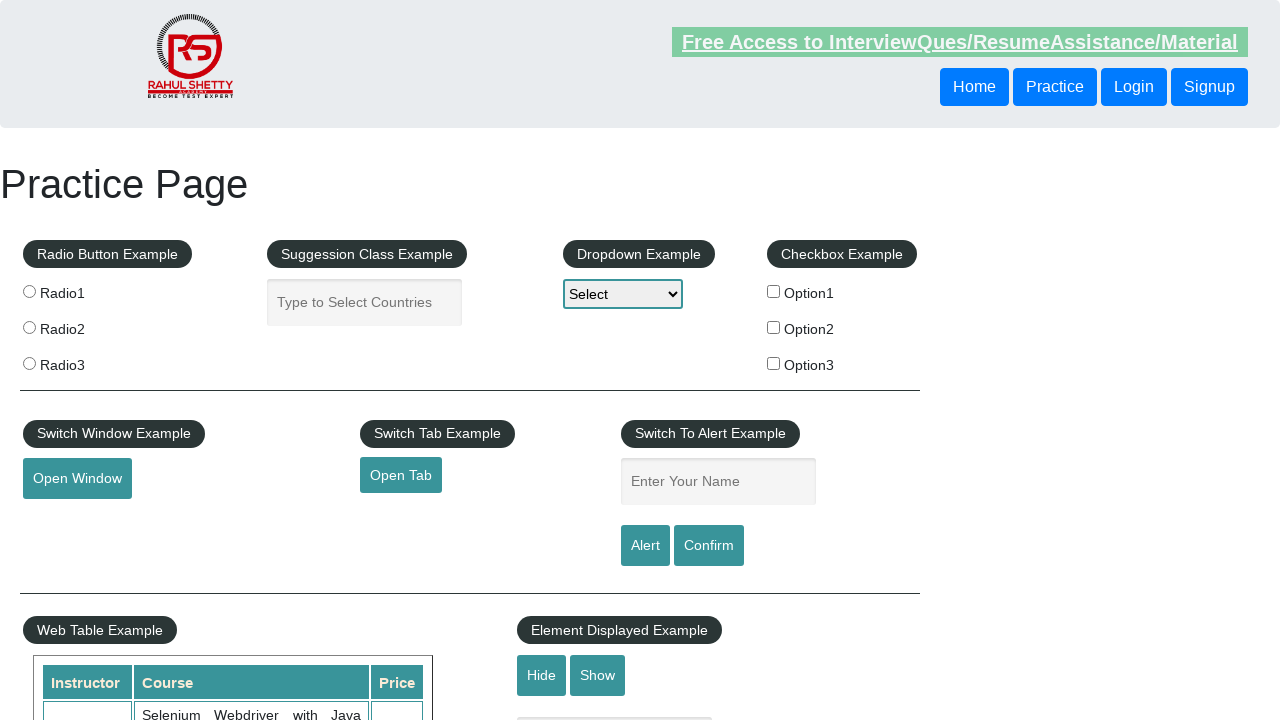

Located all radio buttons with class 'radioButton'
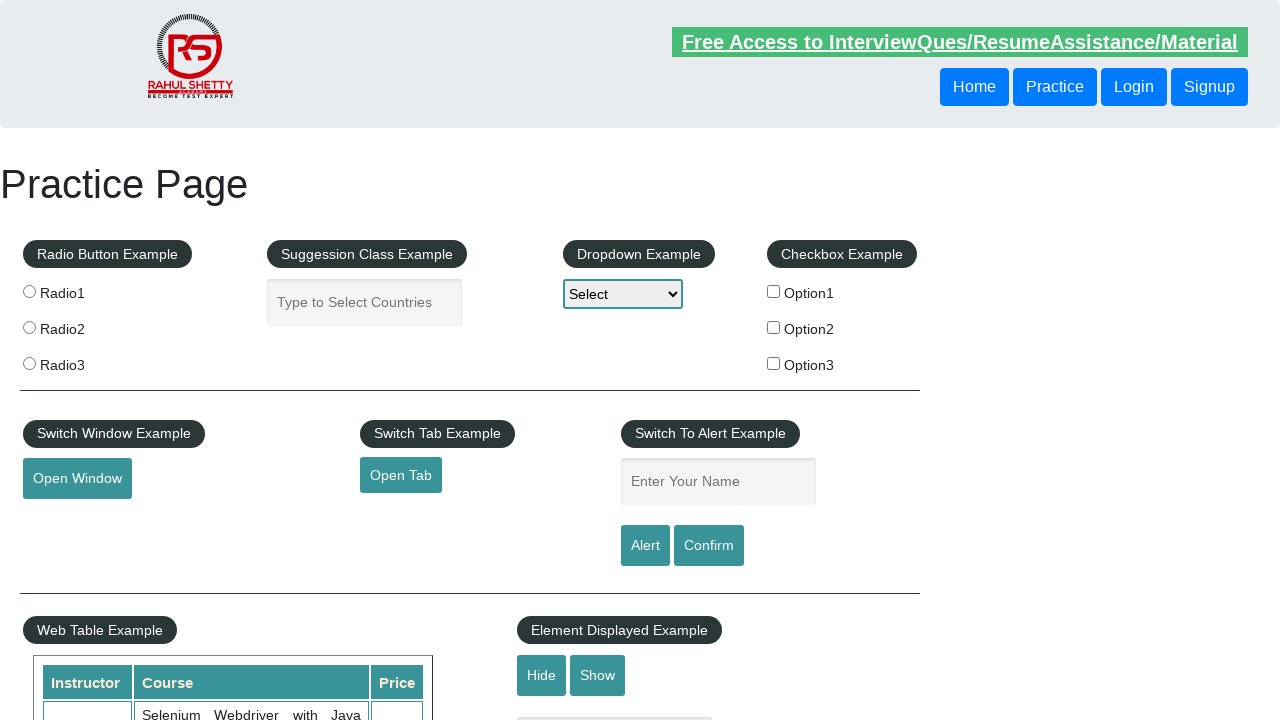

Found 3 radio buttons on the page
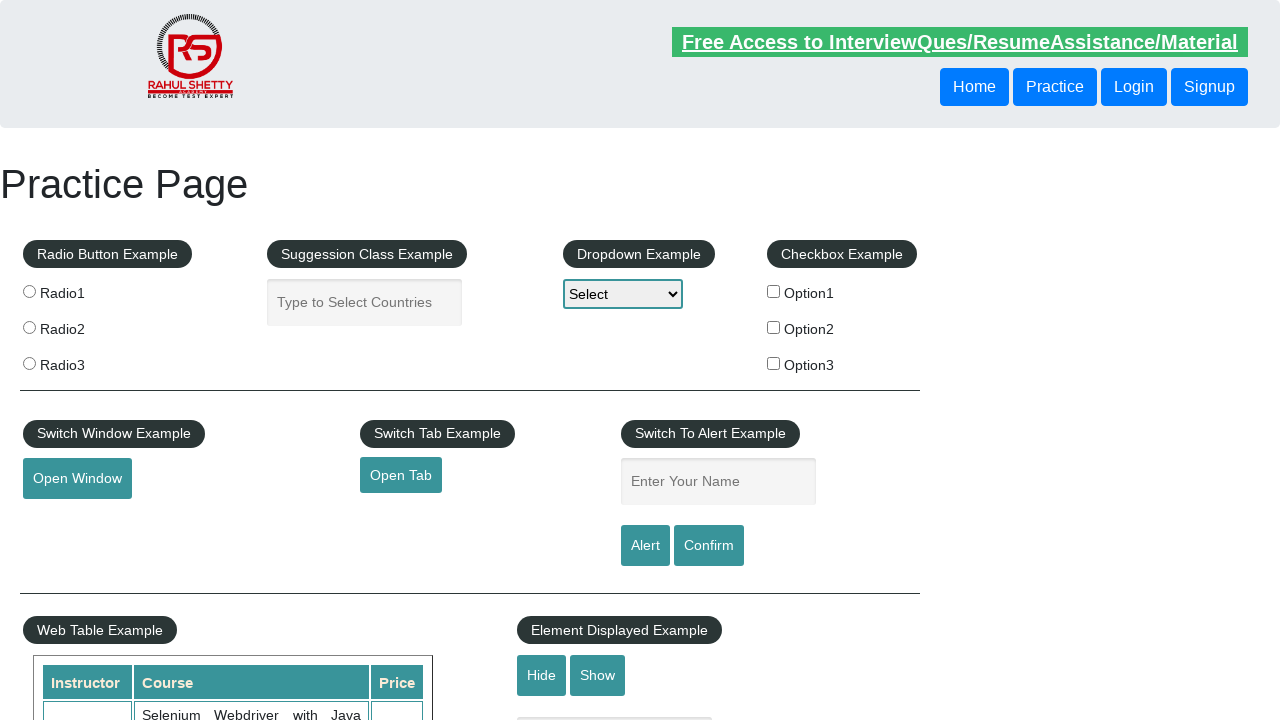

Clicked radio button 1 of 3 at (29, 291) on input.radioButton >> nth=0
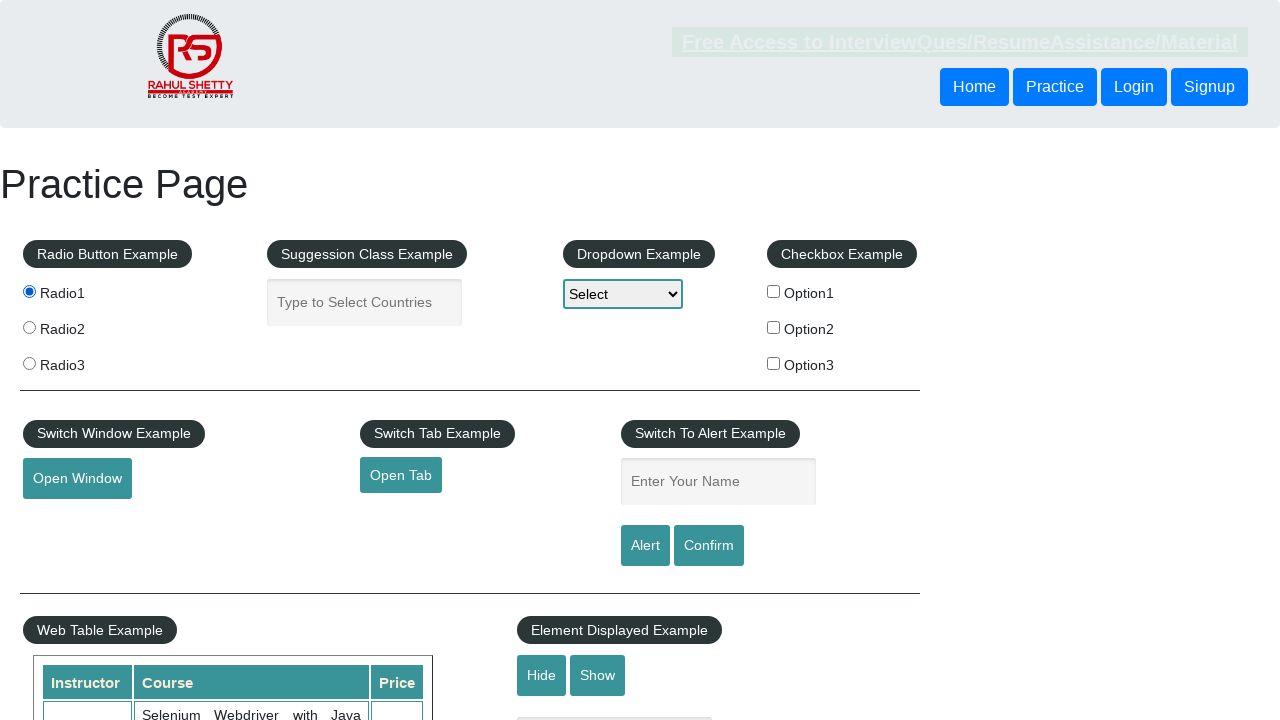

Waited 1 second after clicking radio button 1
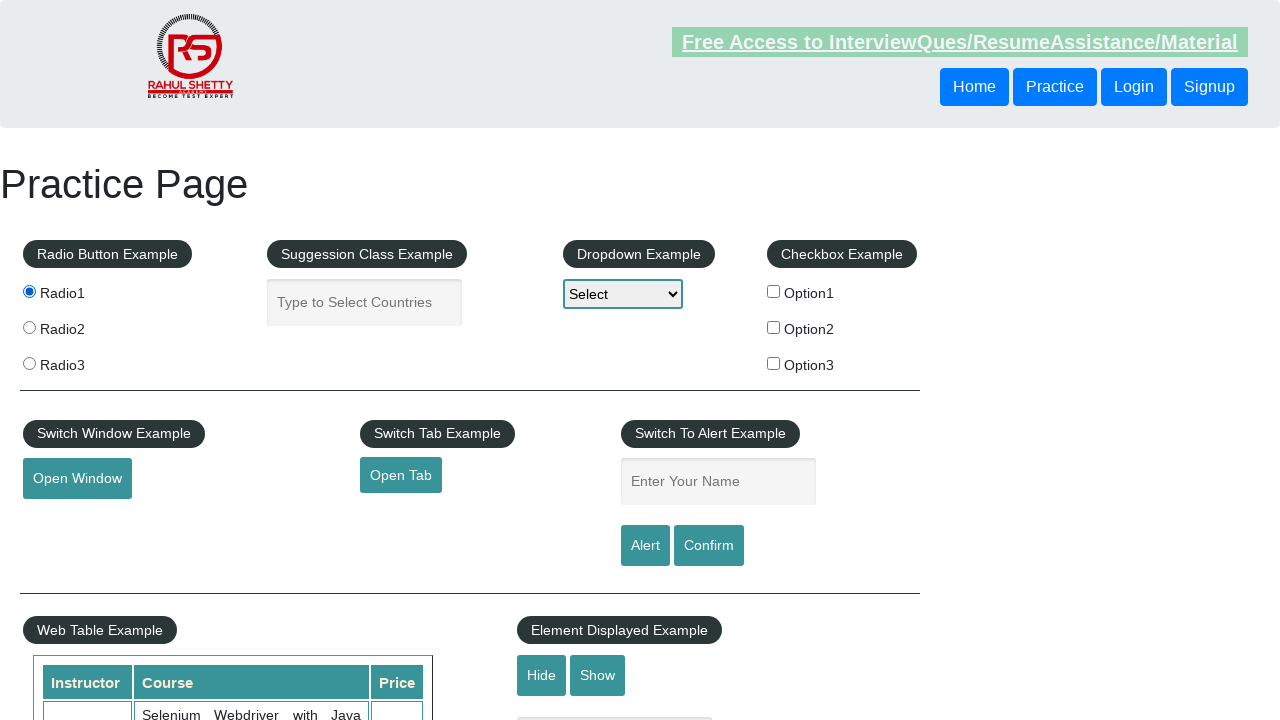

Clicked radio button 2 of 3 at (29, 327) on input.radioButton >> nth=1
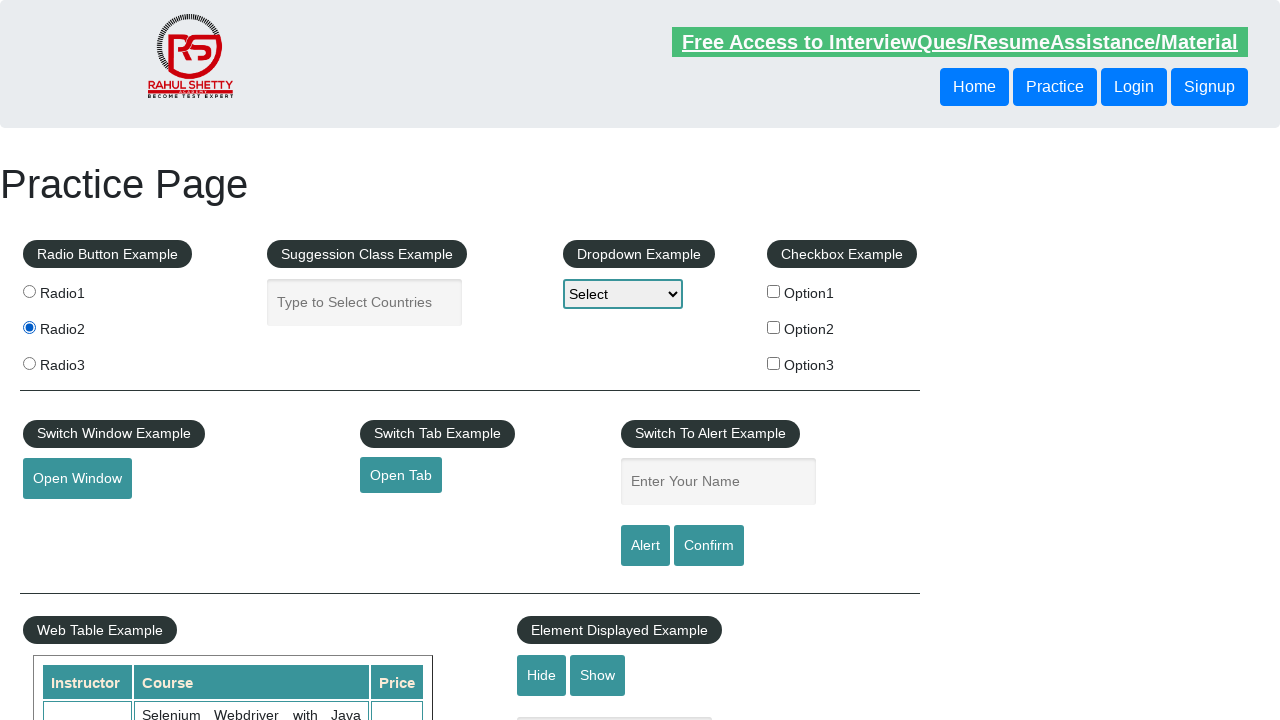

Waited 1 second after clicking radio button 2
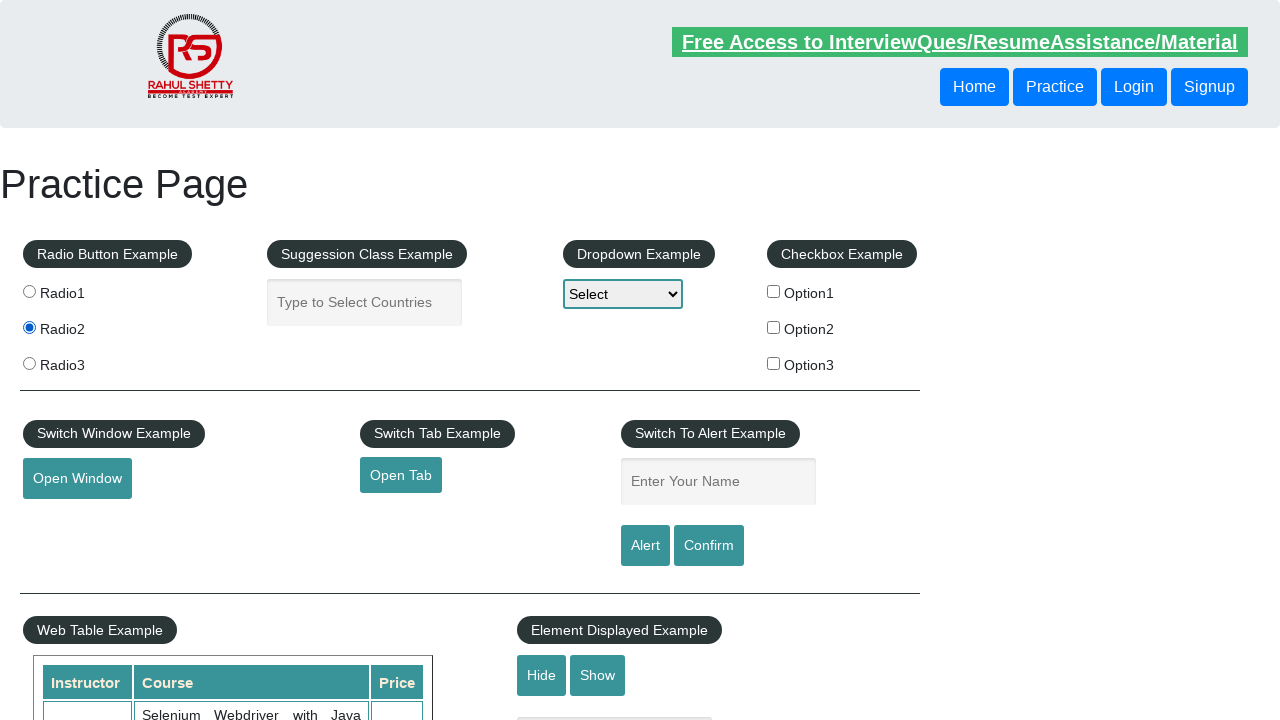

Clicked radio button 3 of 3 at (29, 363) on input.radioButton >> nth=2
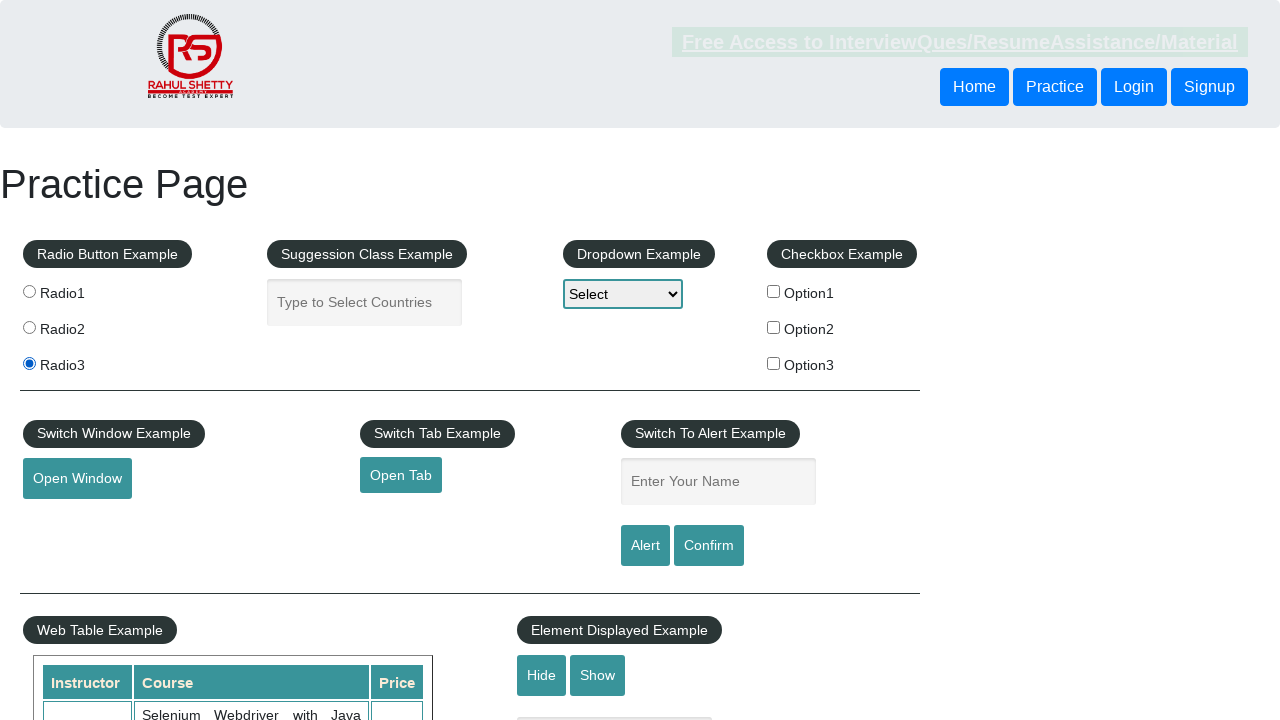

Waited 1 second after clicking radio button 3
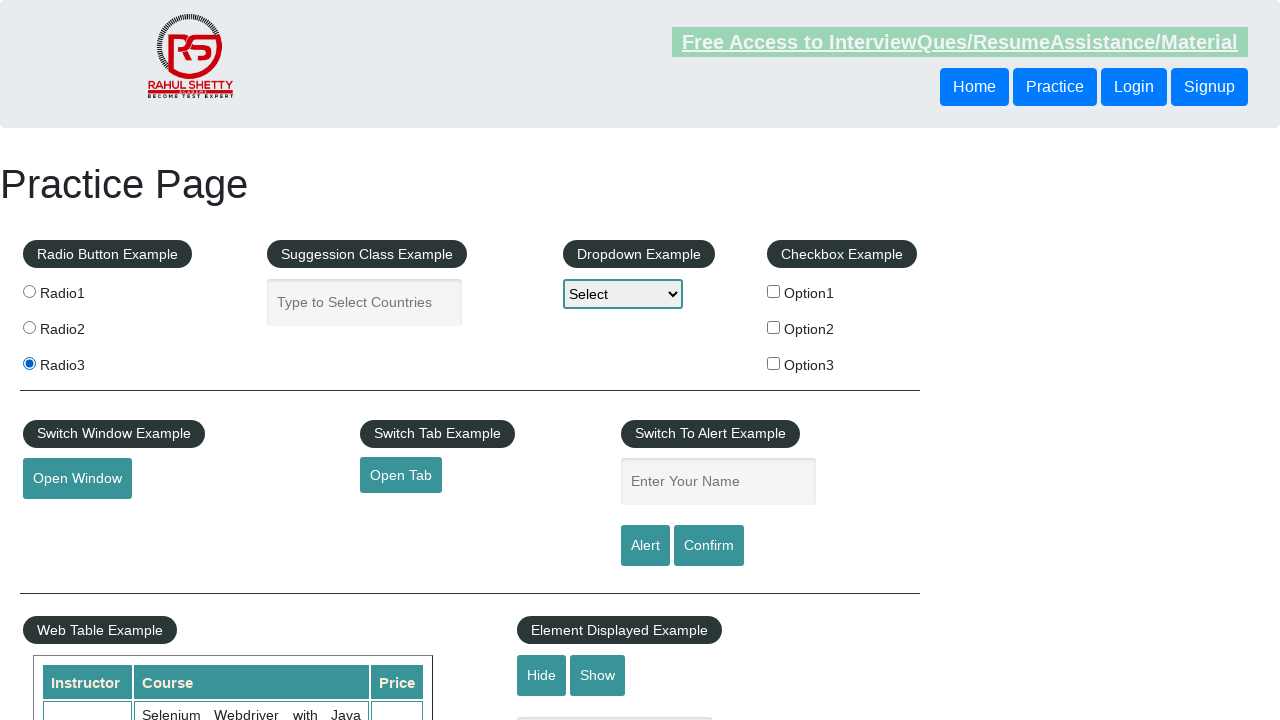

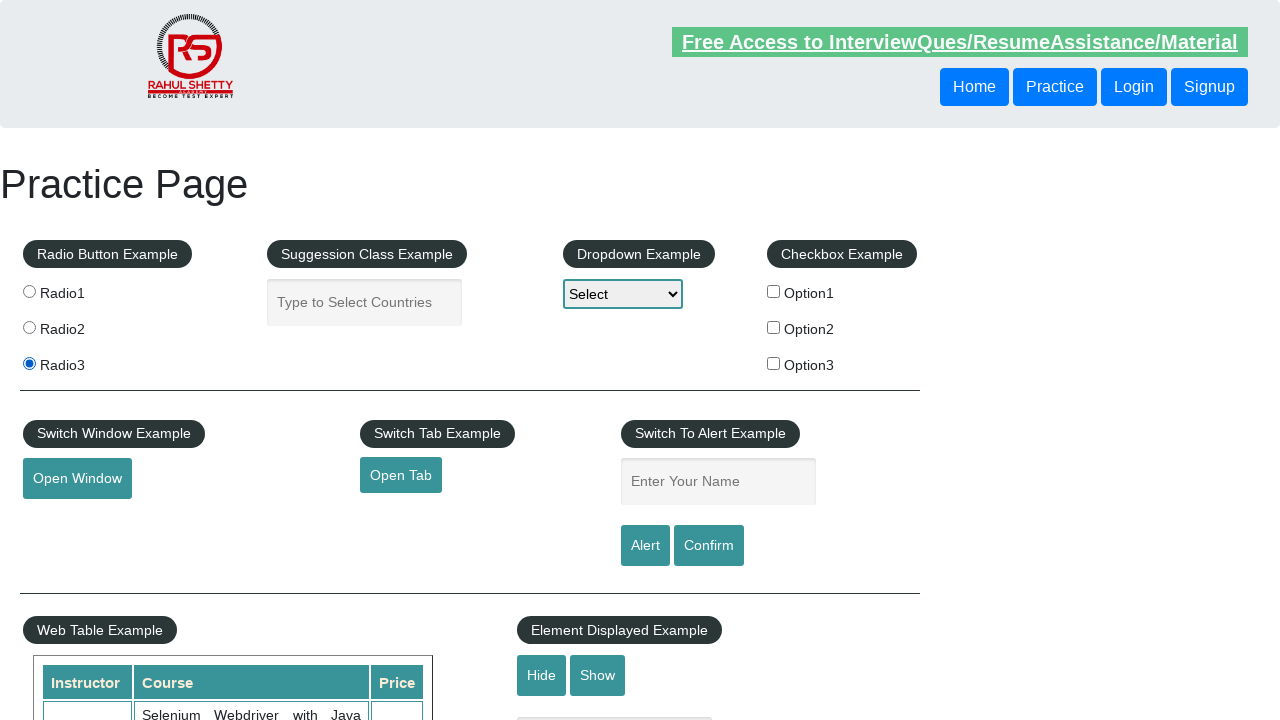